Tests iframe interaction by navigating to a W3Schools JavaScript demo page, switching to the result iframe, and clicking a button within it

Starting URL: https://www.w3schools.com/js/tryit.asp?filename=tryjs_myfirst

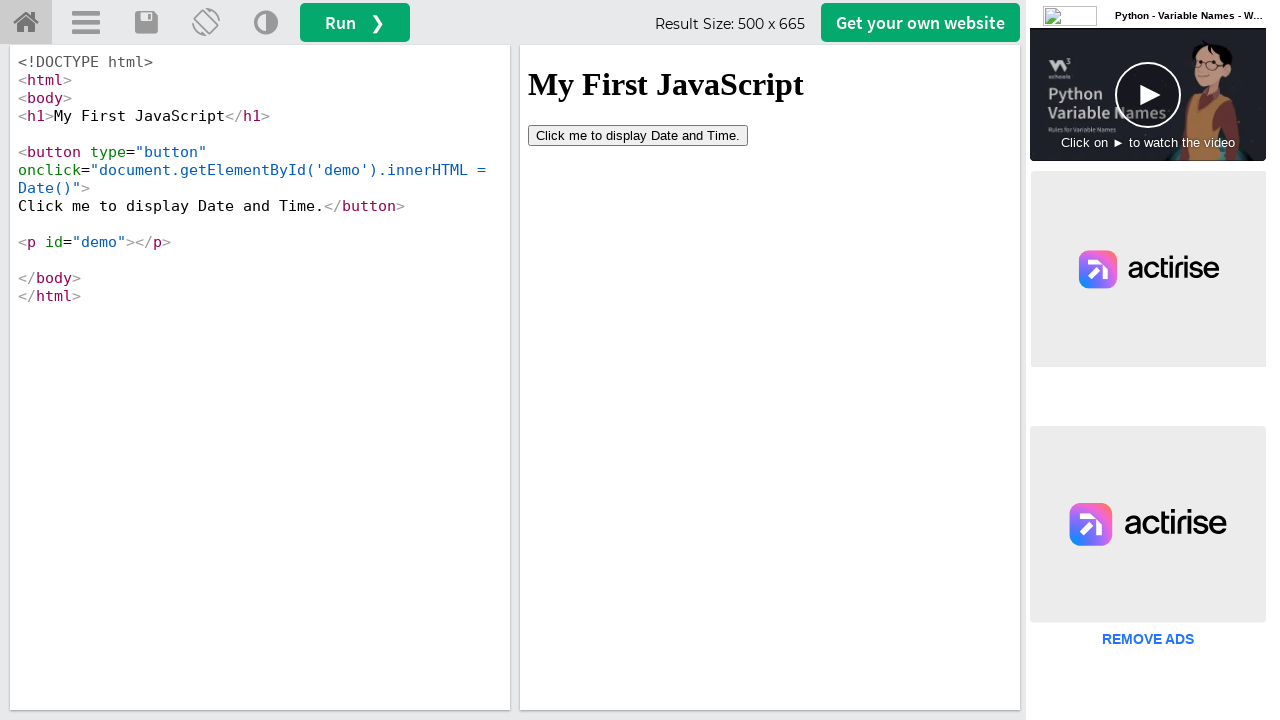

Waited for iframe#iframeResult to be available
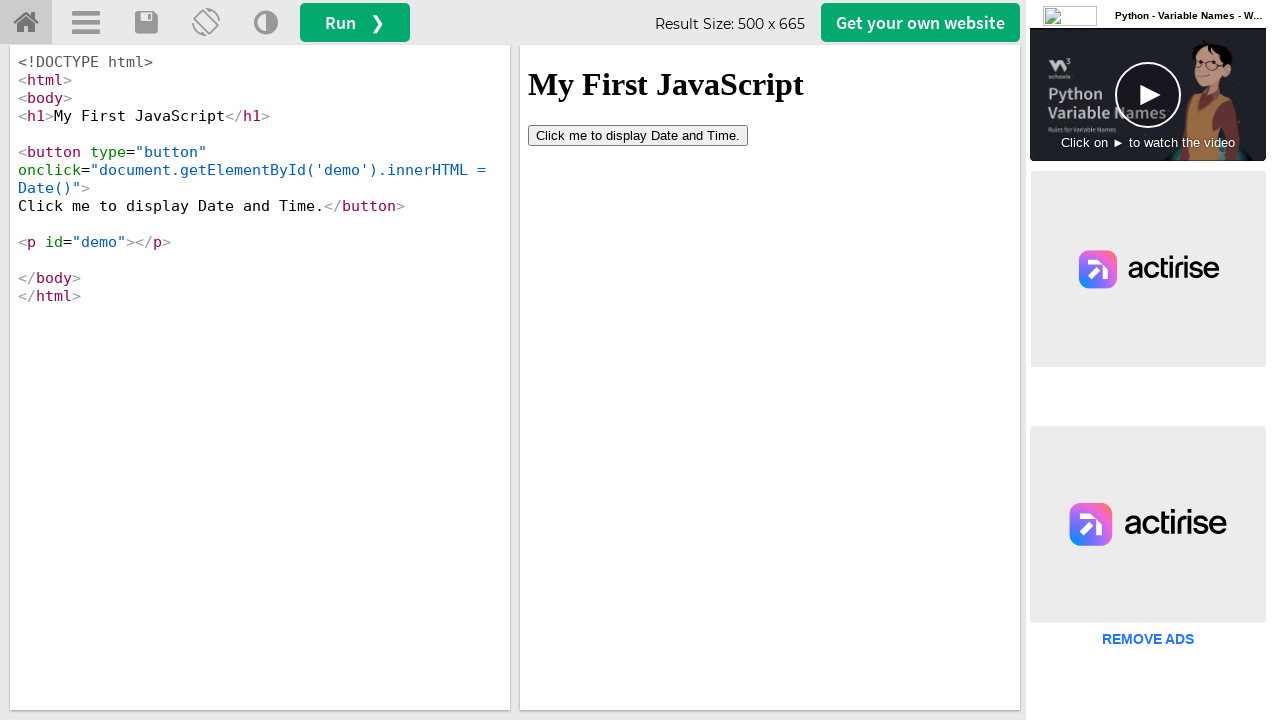

Located and switched context to result iframe
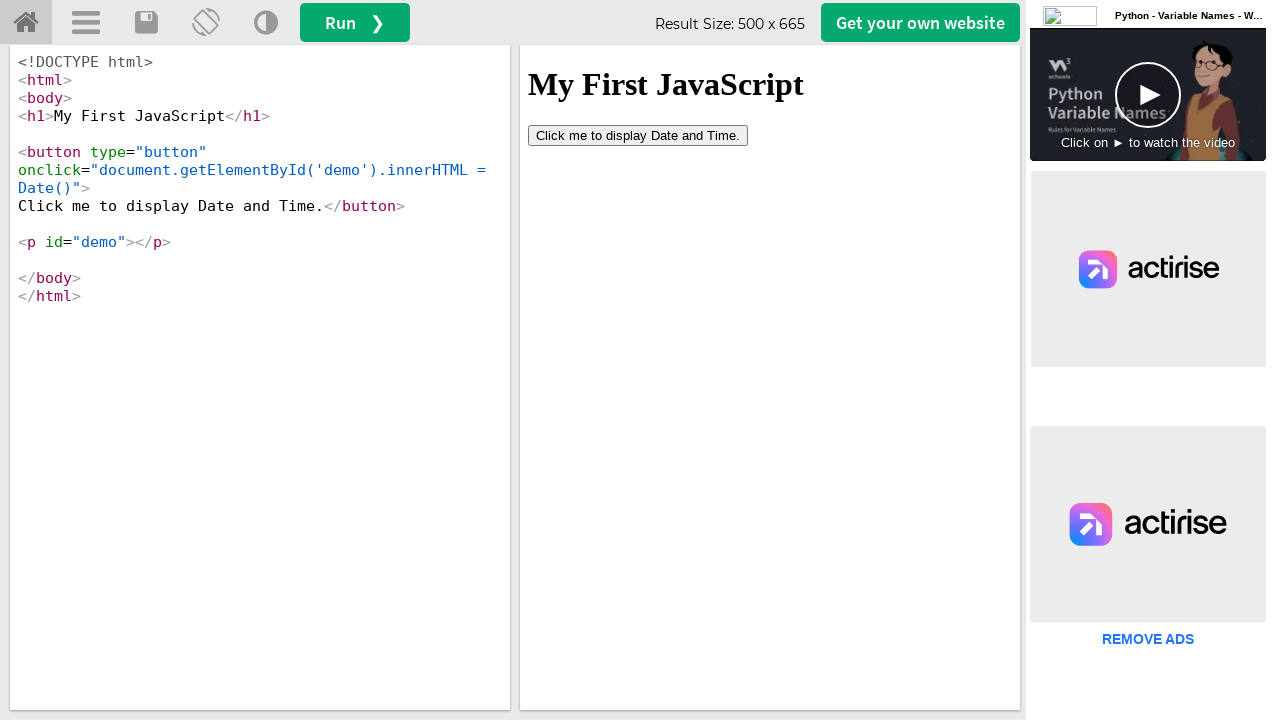

Clicked button within the iframe at (638, 135) on #iframeResult >> internal:control=enter-frame >> button[type='button']
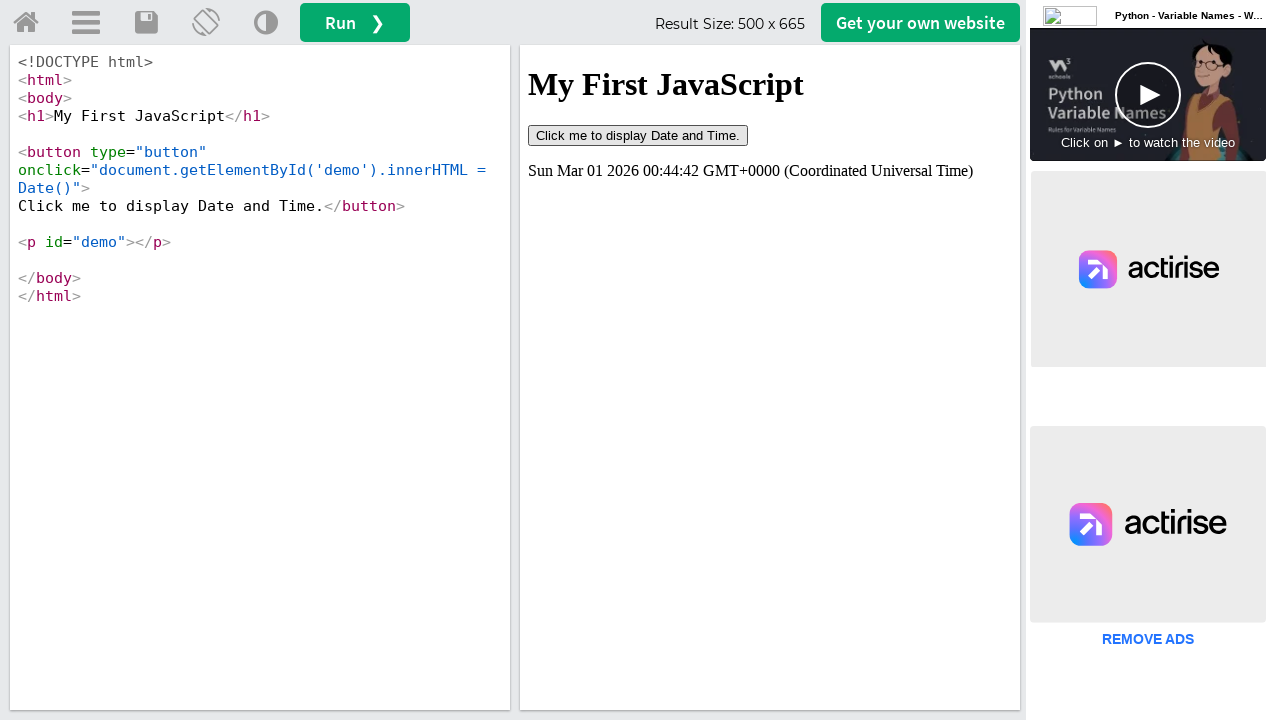

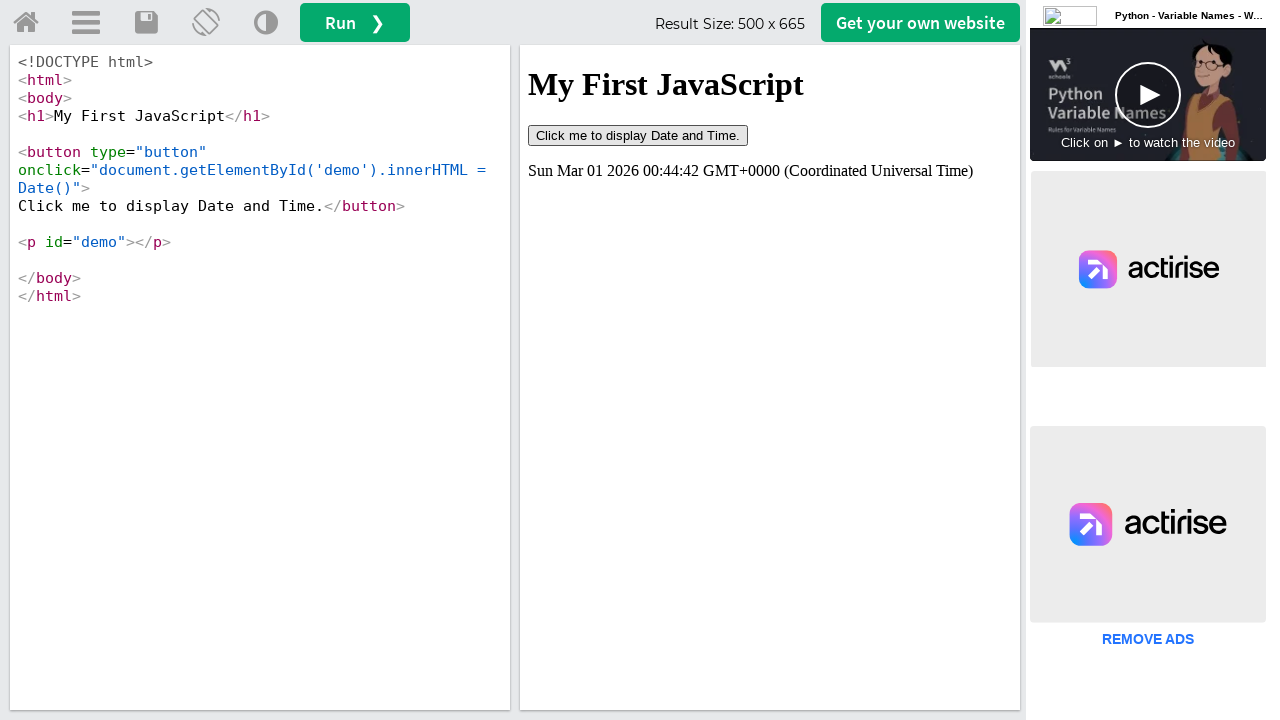